Navigates to the Passport India government website and verifies the page loads successfully

Starting URL: https://www.passportindia.gov.in

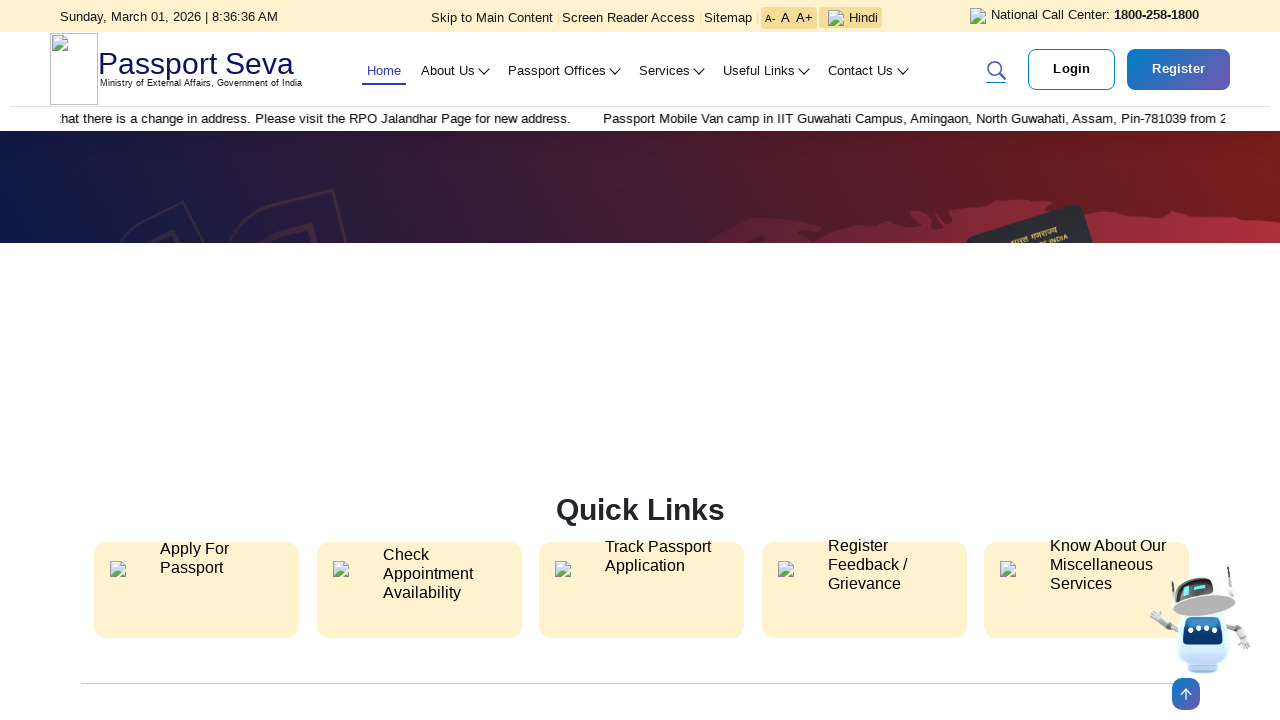

Waited for DOM content to load on Passport India website
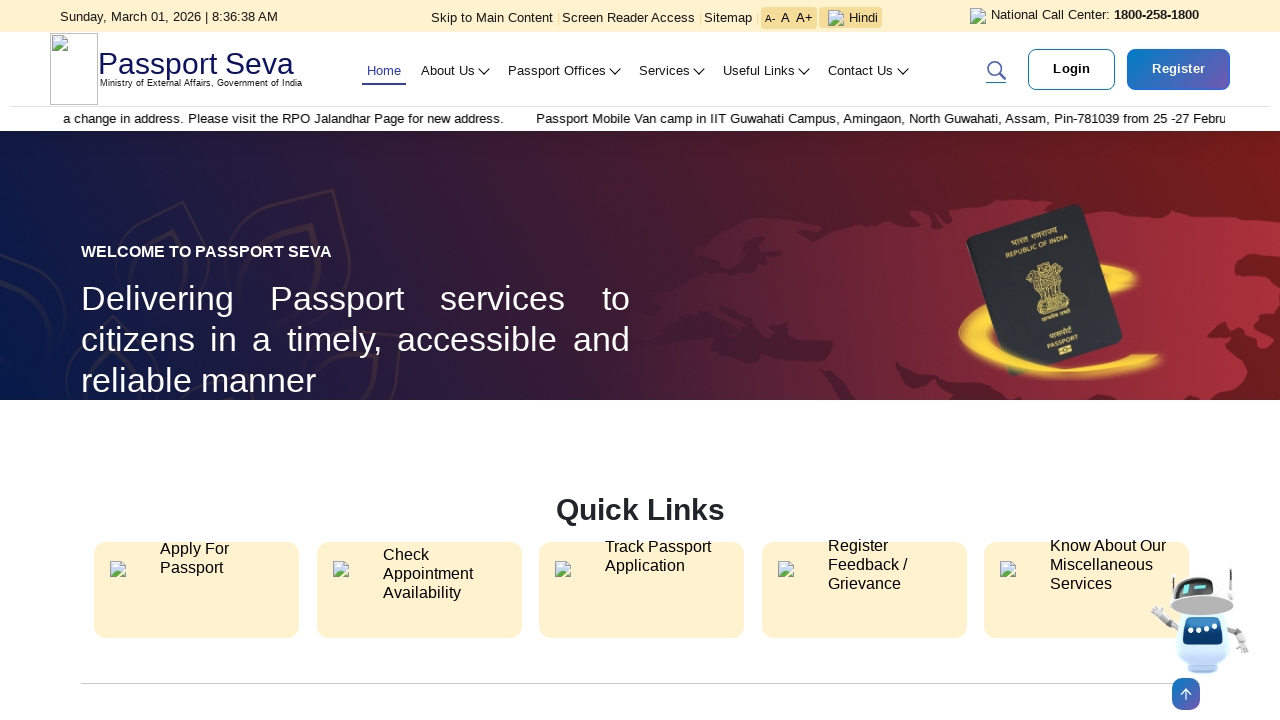

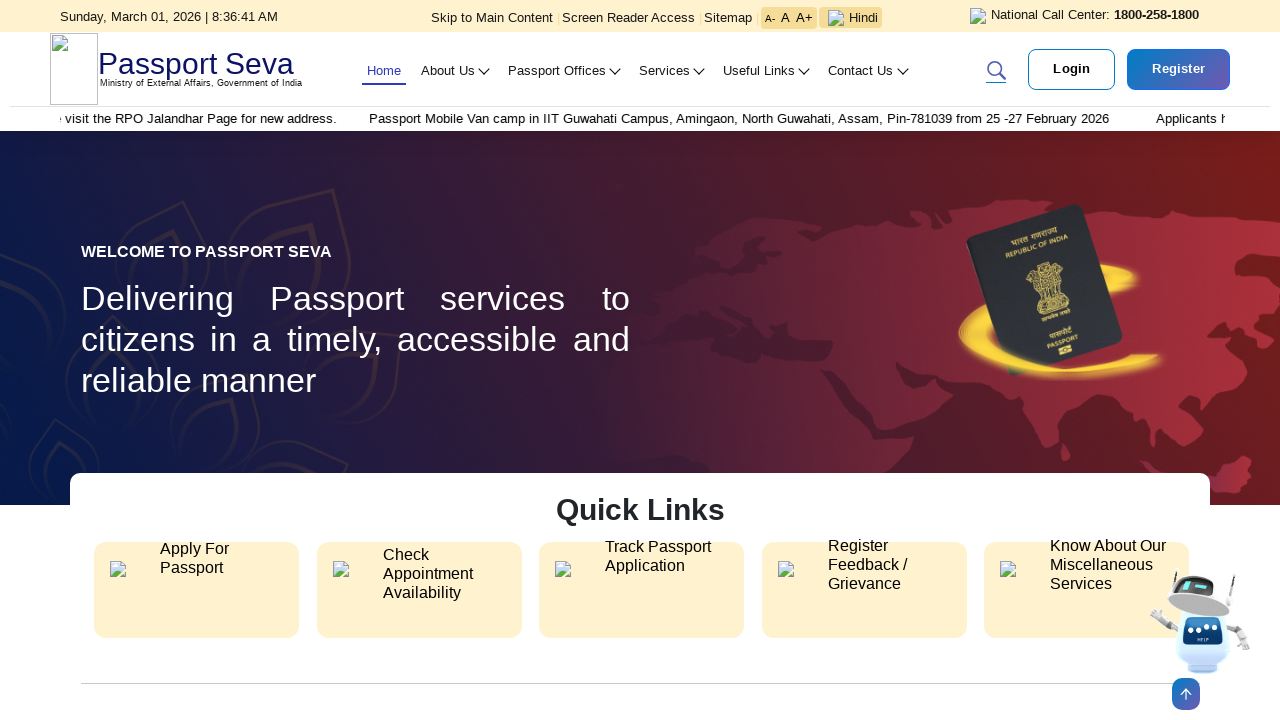